Tests multiple windows functionality by clicking to open a new window and switching between windows

Starting URL: https://the-internet.herokuapp.com/

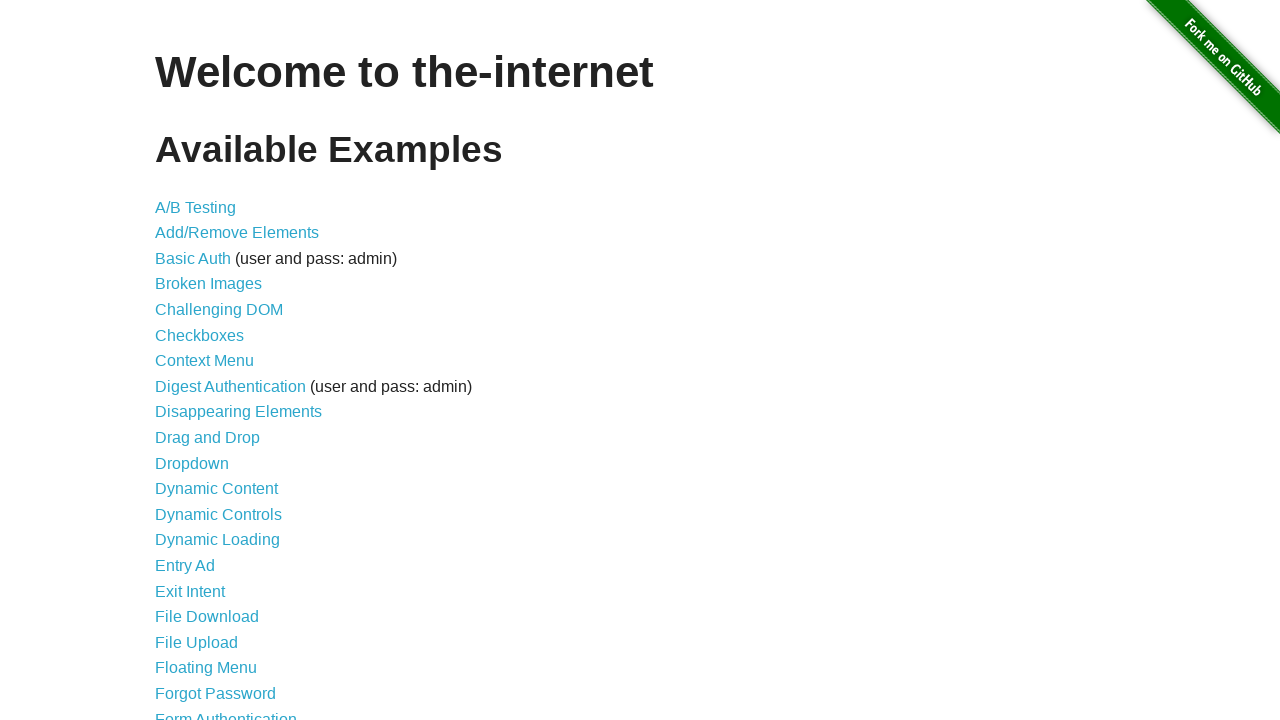

Clicked on Multiple Windows link at (218, 369) on xpath=//*[contains(text(), 'Multiple Windows')]
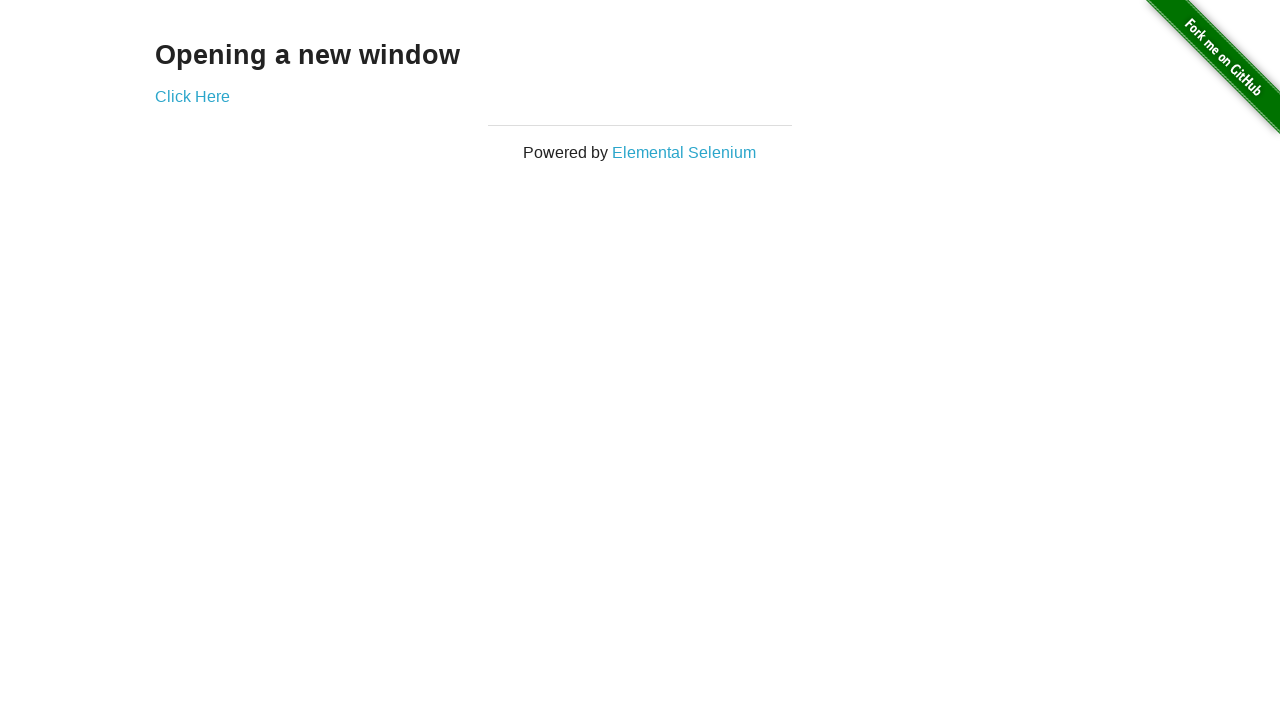

Clicked 'Click Here' button to open new window at (192, 96) on xpath=//*[contains(text(), 'Click Here')]
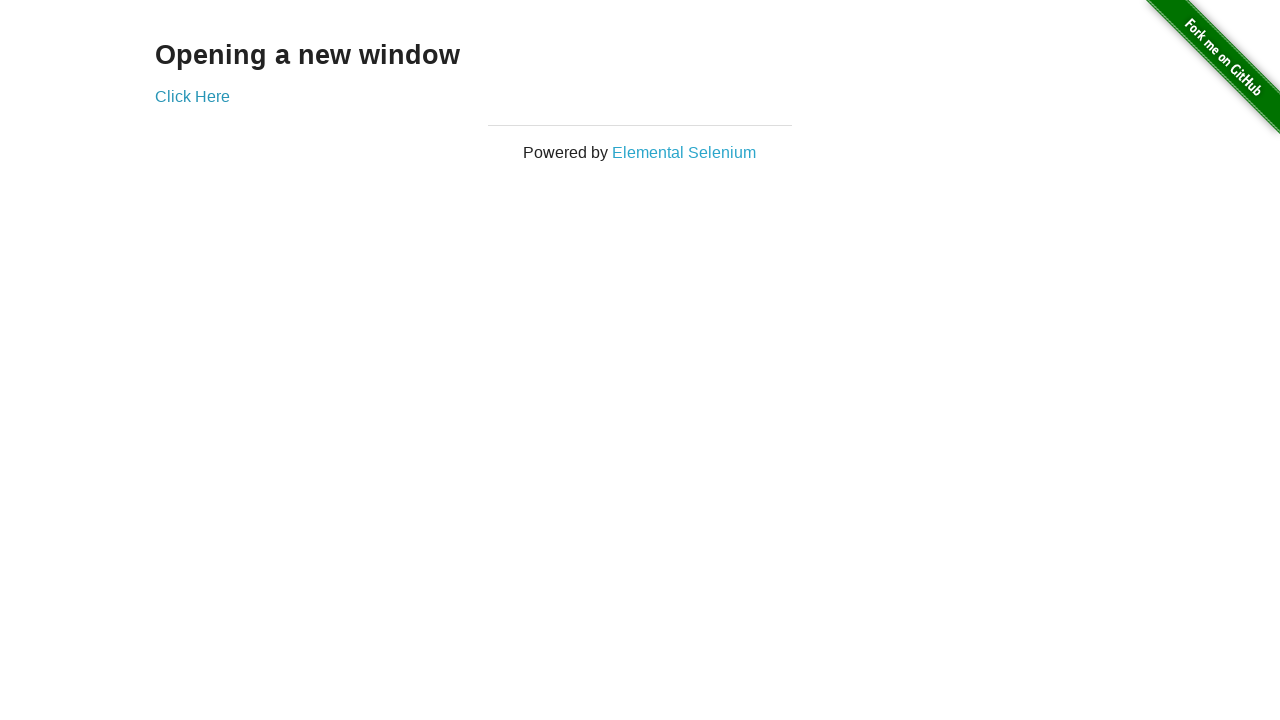

New window opened and captured
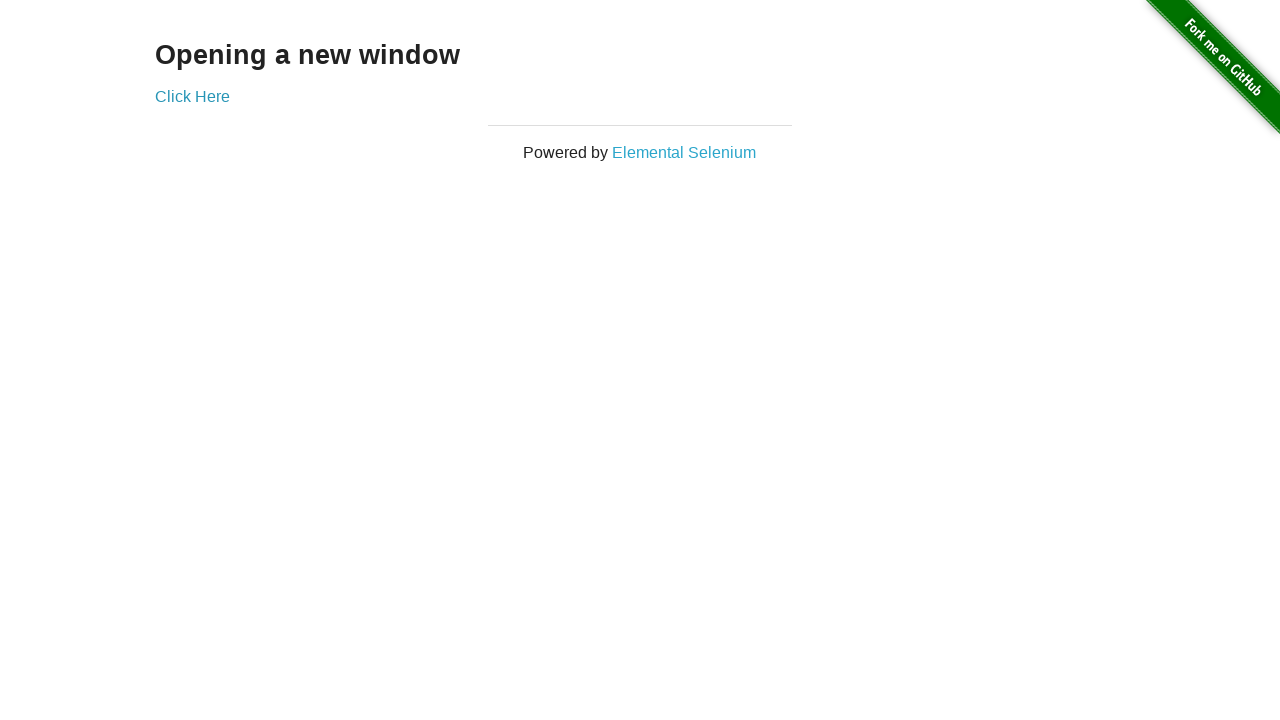

New page fully loaded
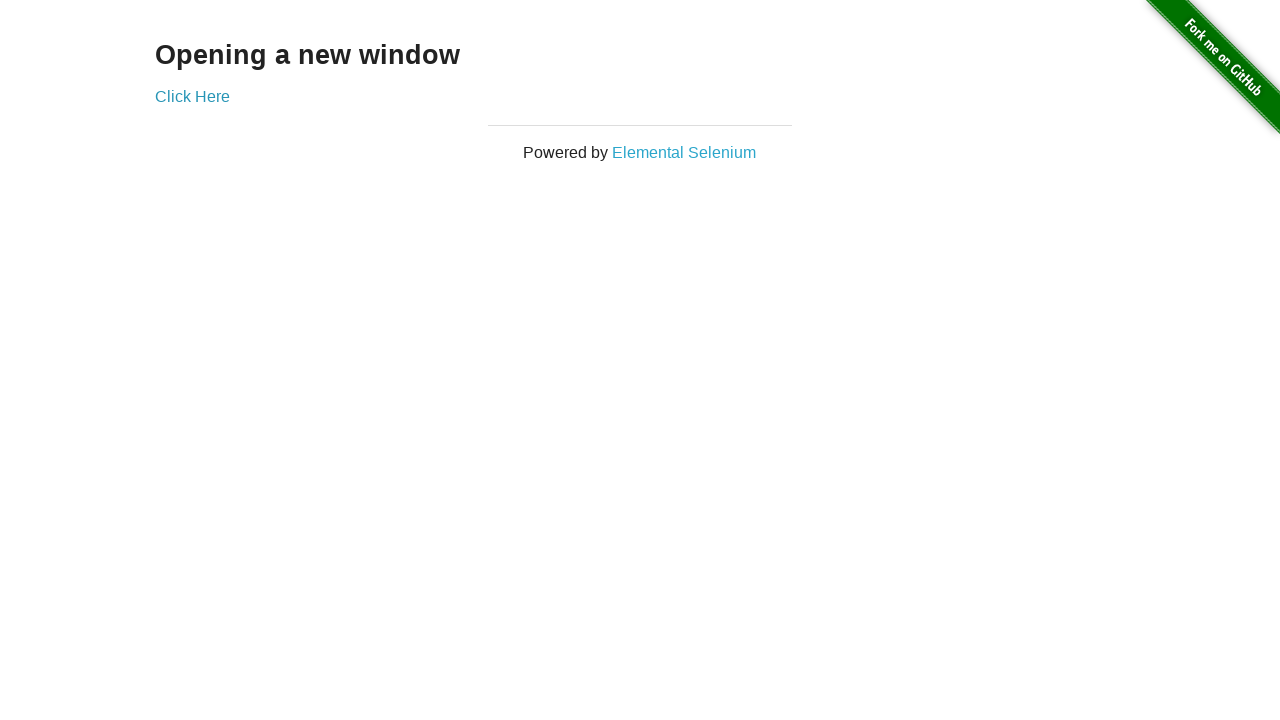

Closed the new window
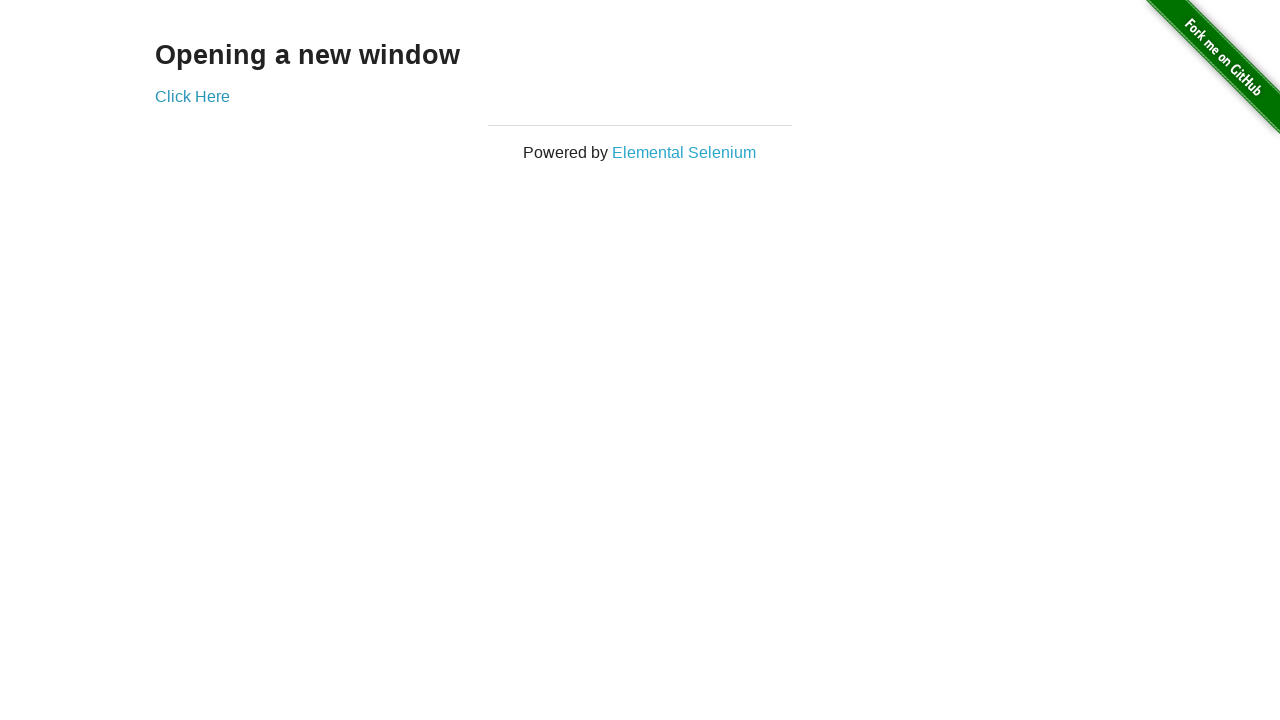

Navigated back to home page
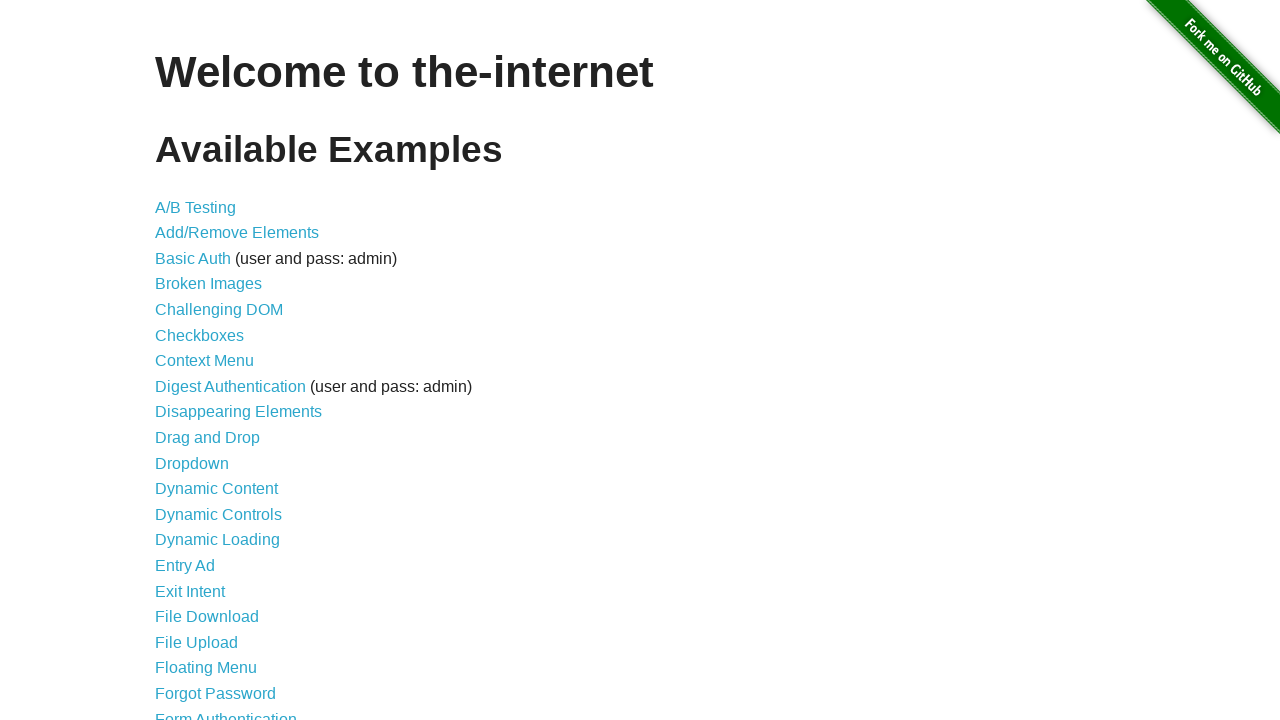

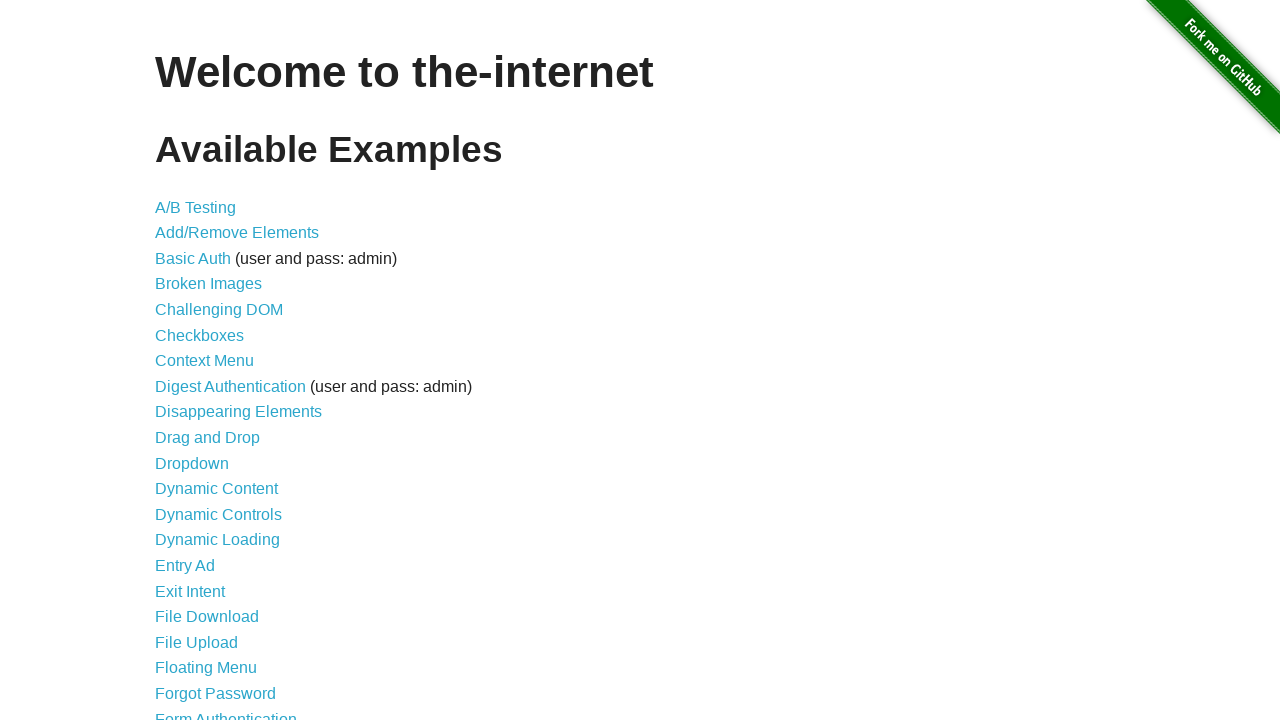